Opens live chat and verifies that the attachment button is visible in the chat interface.

Starting URL: https://ancabota09.wixsite.com/intern

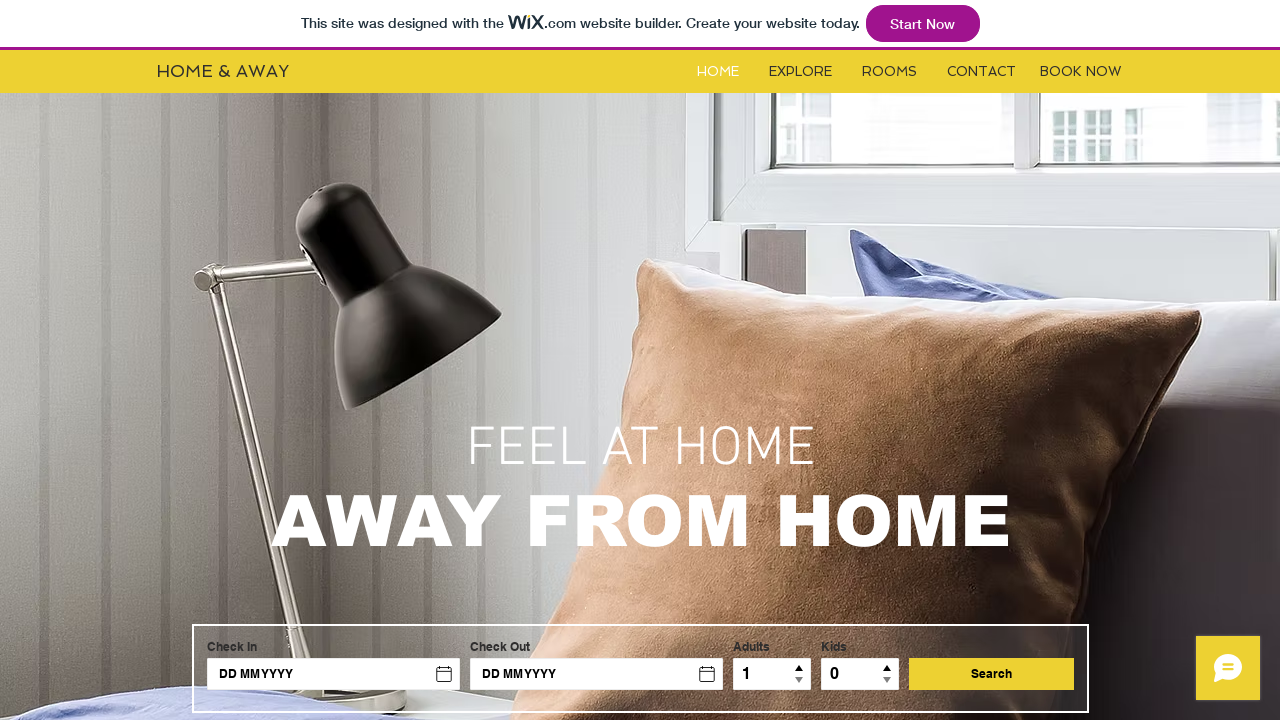

Located live chat iframe
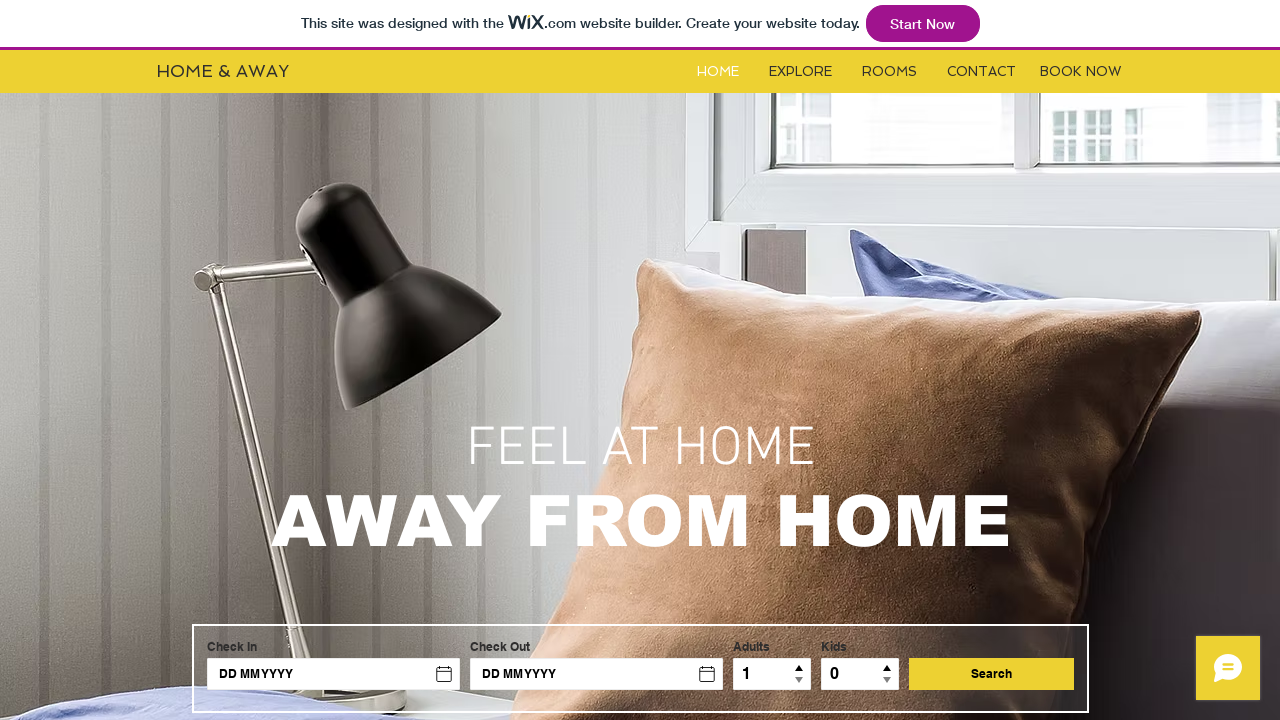

Clicked minimized chat button to open live chat at (1228, 668) on xpath=//*[@id="comp-jr4sqg2g"]/iframe >> internal:control=enter-frame >> button[
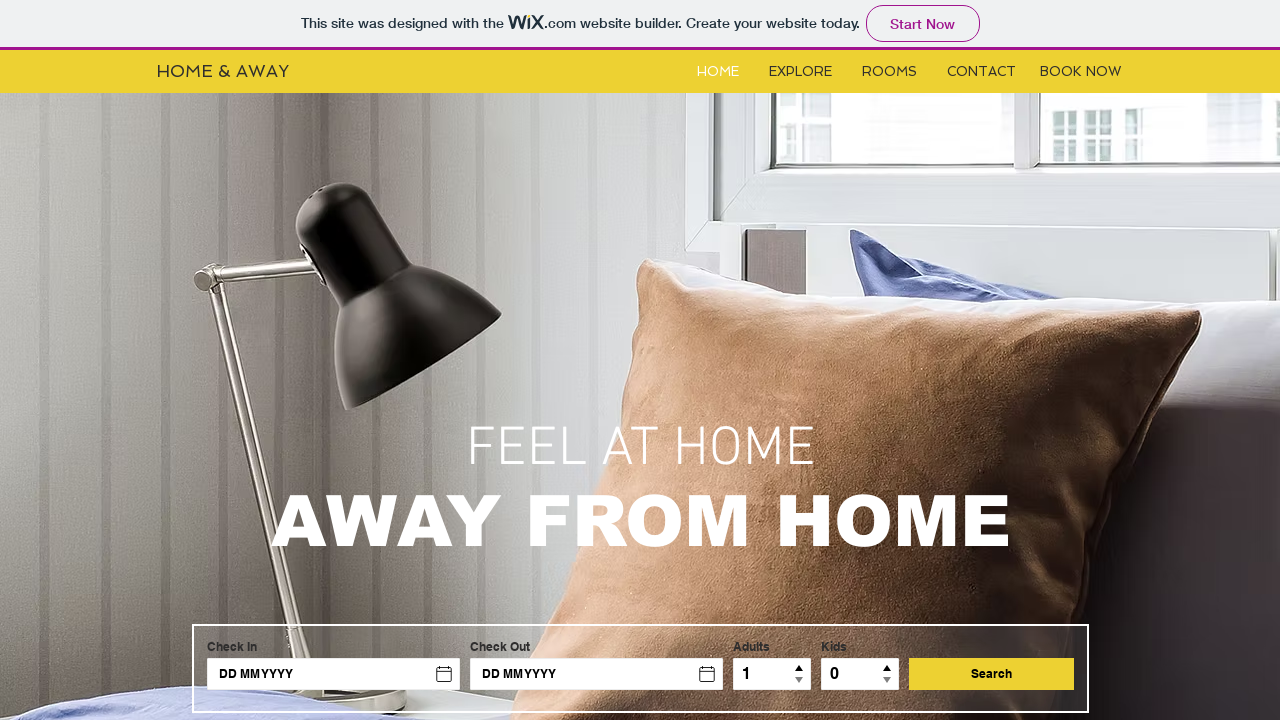

Verified attachment button is visible in chat interface
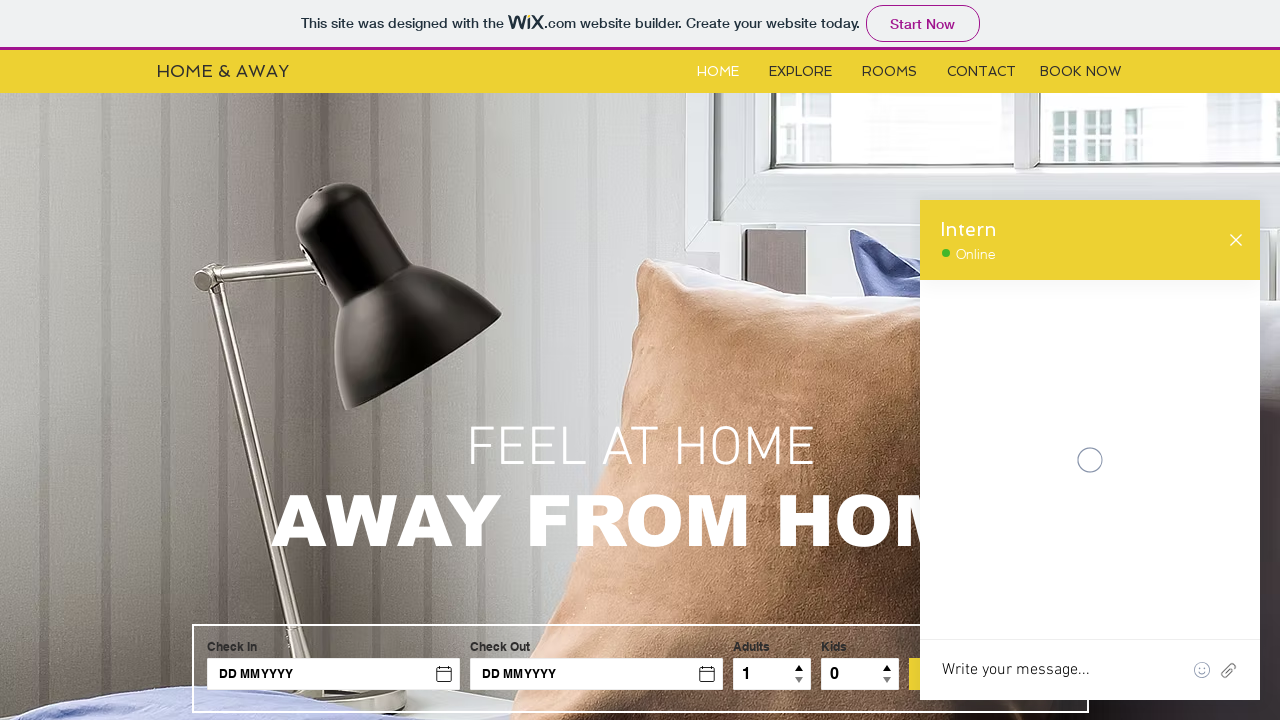

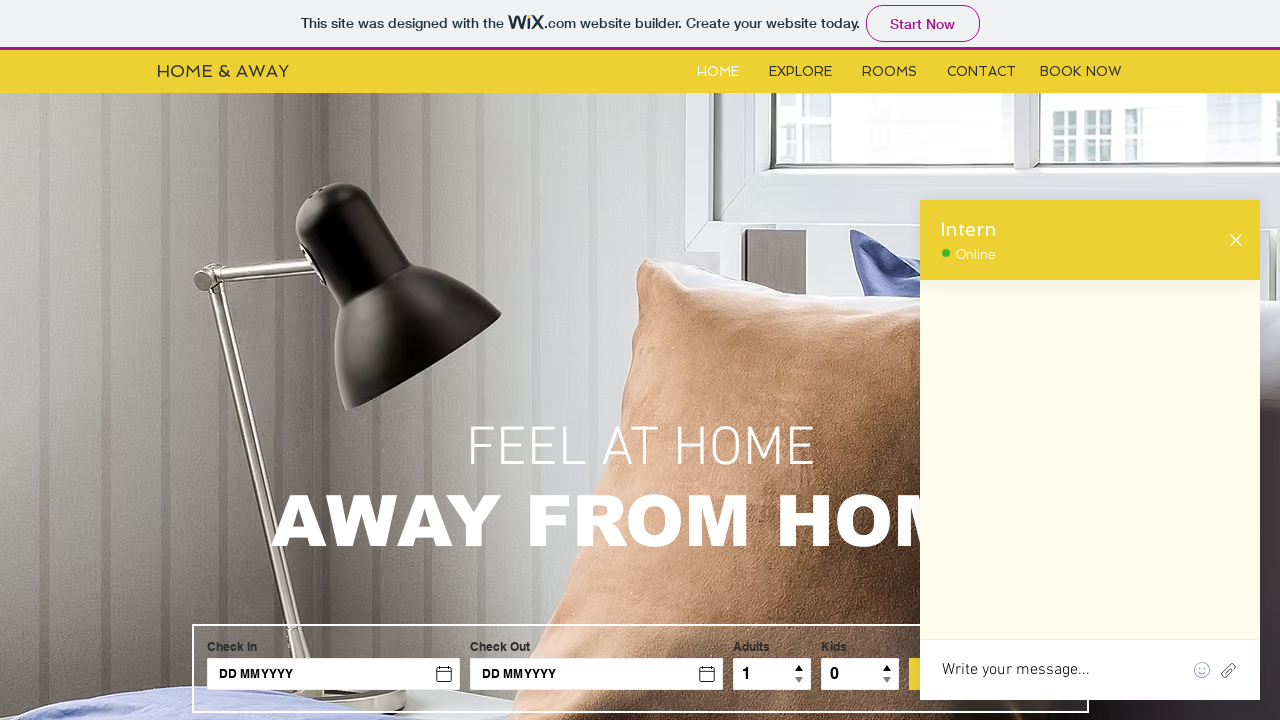